Tests opening a popup window by clicking a link and handling multiple browser windows/tabs

Starting URL: http://omayo.blogspot.com/

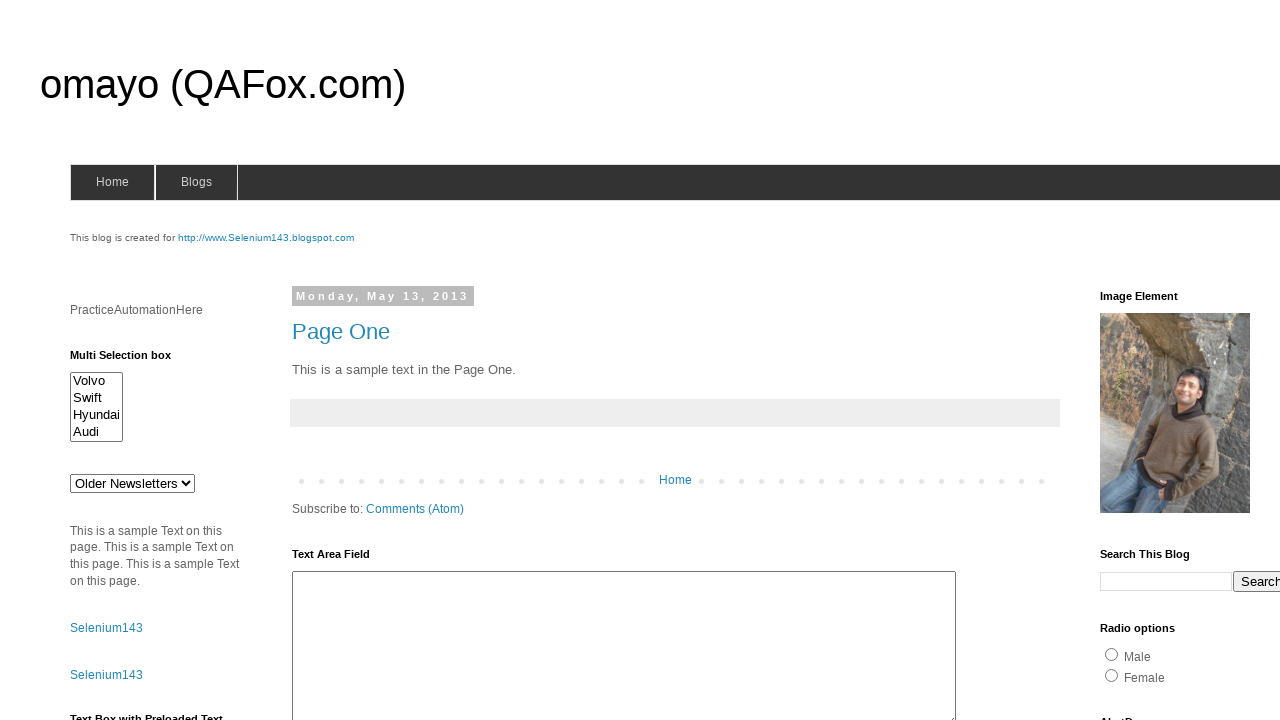

Clicked 'Open a popup window' link at (132, 360) on text=Open a popup window
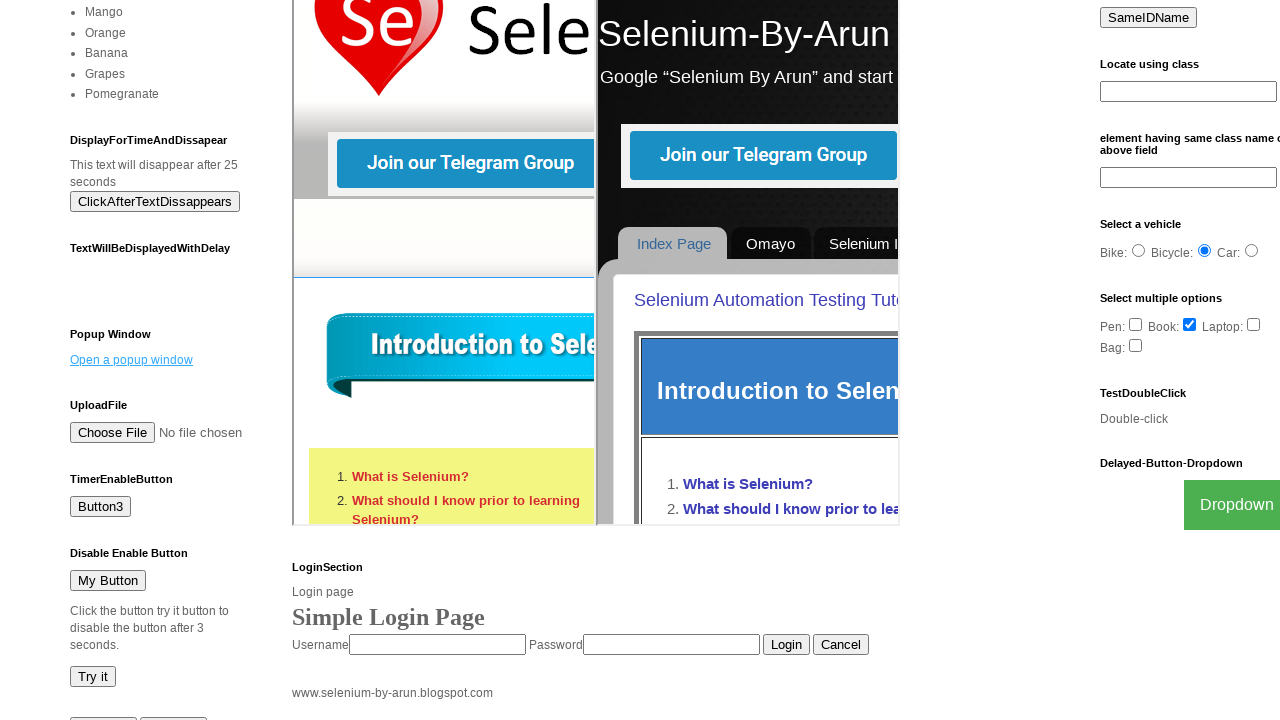

Waited 2 seconds for popup window to open
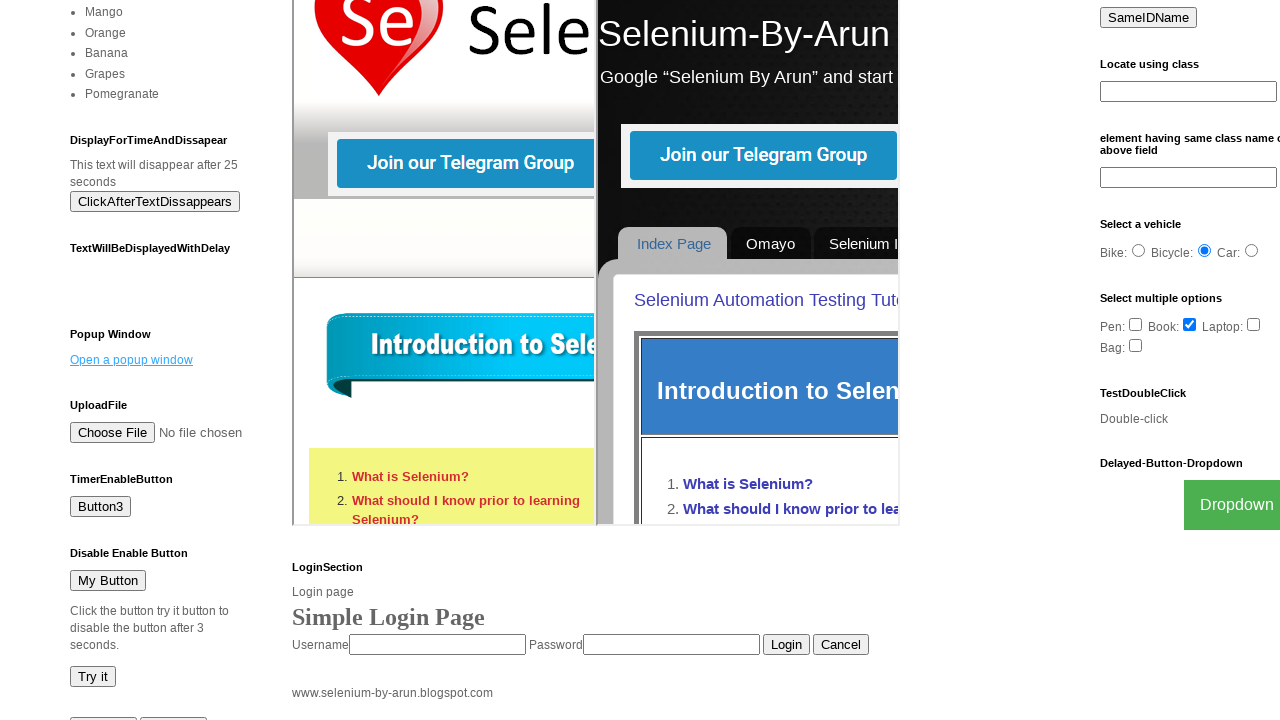

Retrieved all pages from context
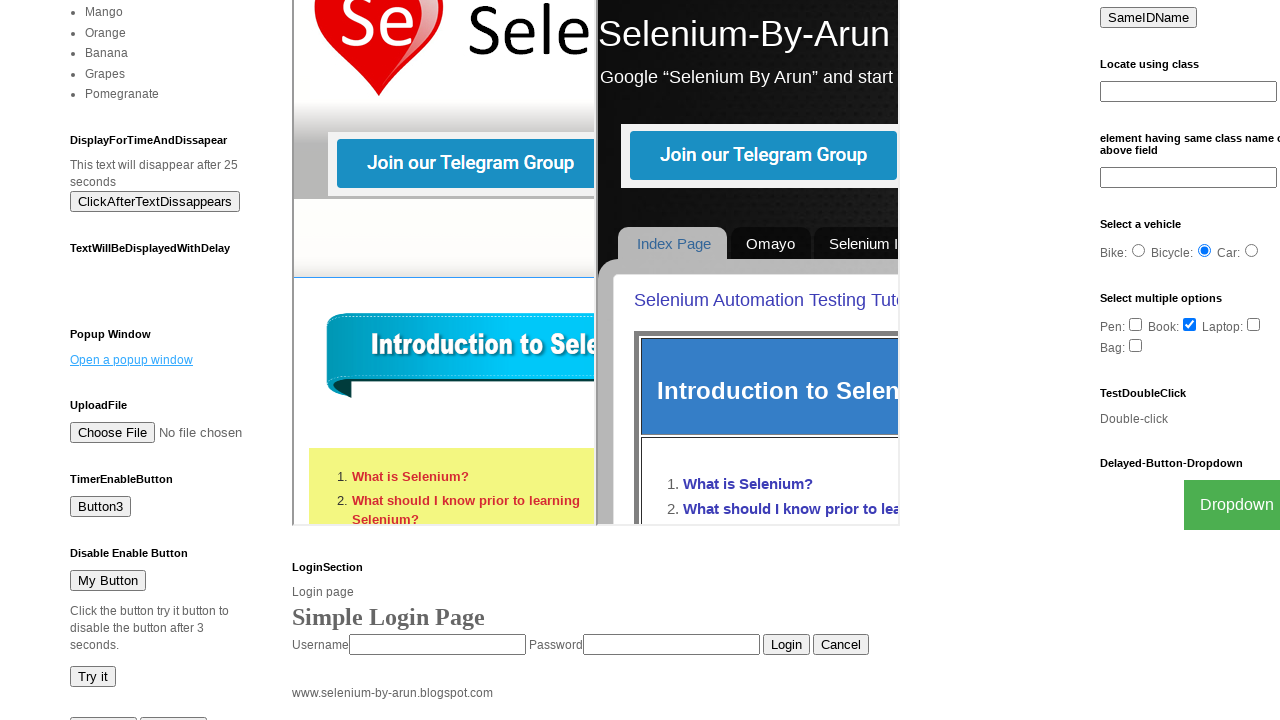

Verified popup window opened - total pages: 2
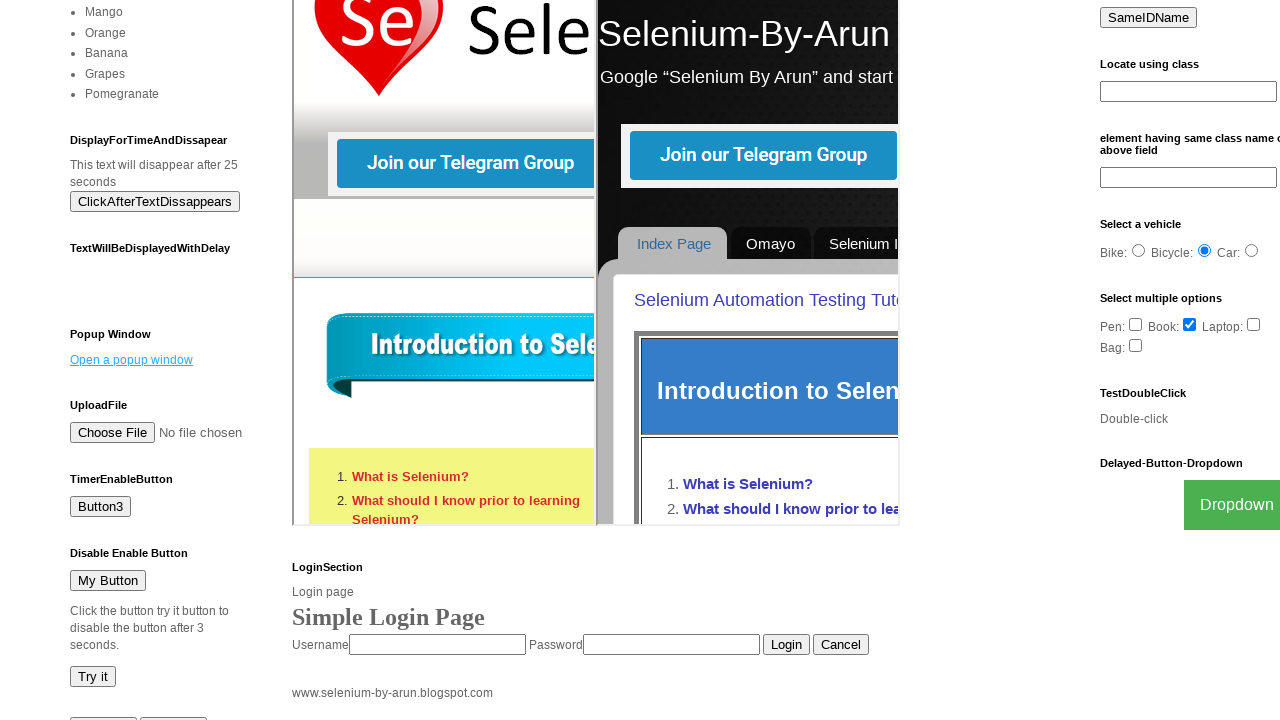

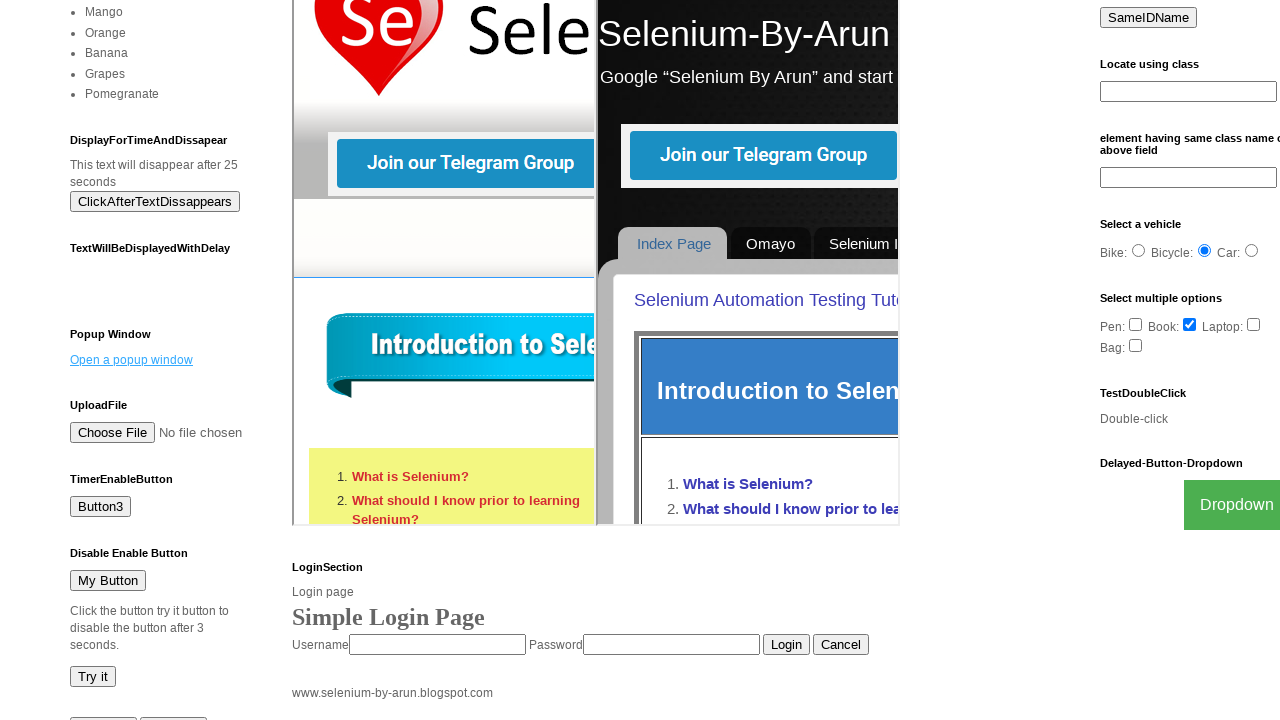